Tests different types of JavaScript alerts including simple alerts, timed alerts, confirmation dialogs, and prompt dialogs with text input

Starting URL: https://demoqa.com/alerts

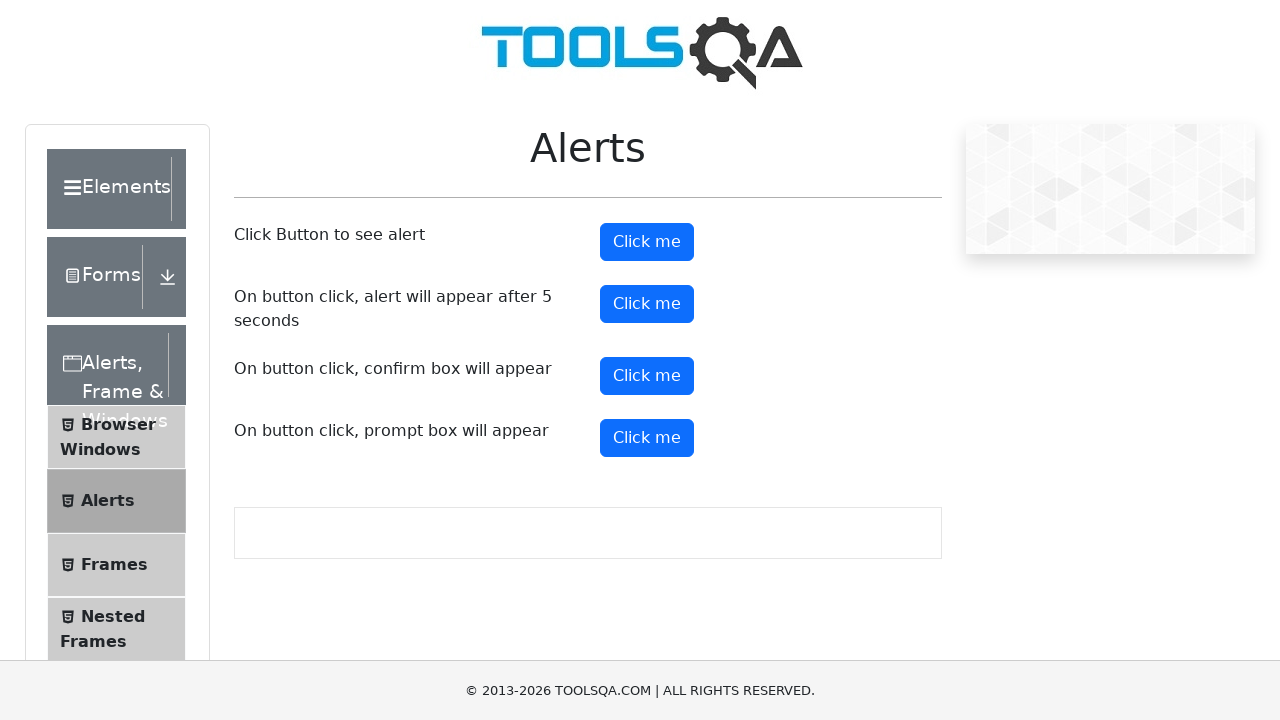

Clicked button to trigger simple alert at (647, 242) on button#alertButton
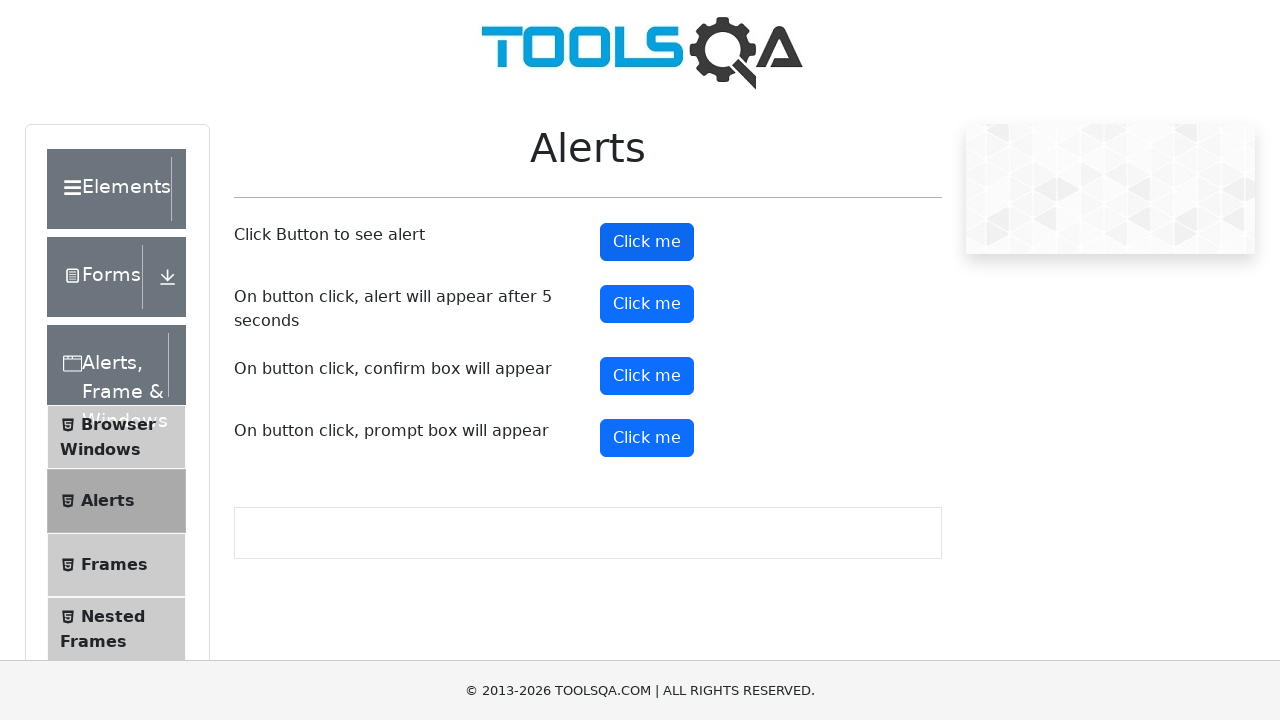

Set up handler to accept the simple alert
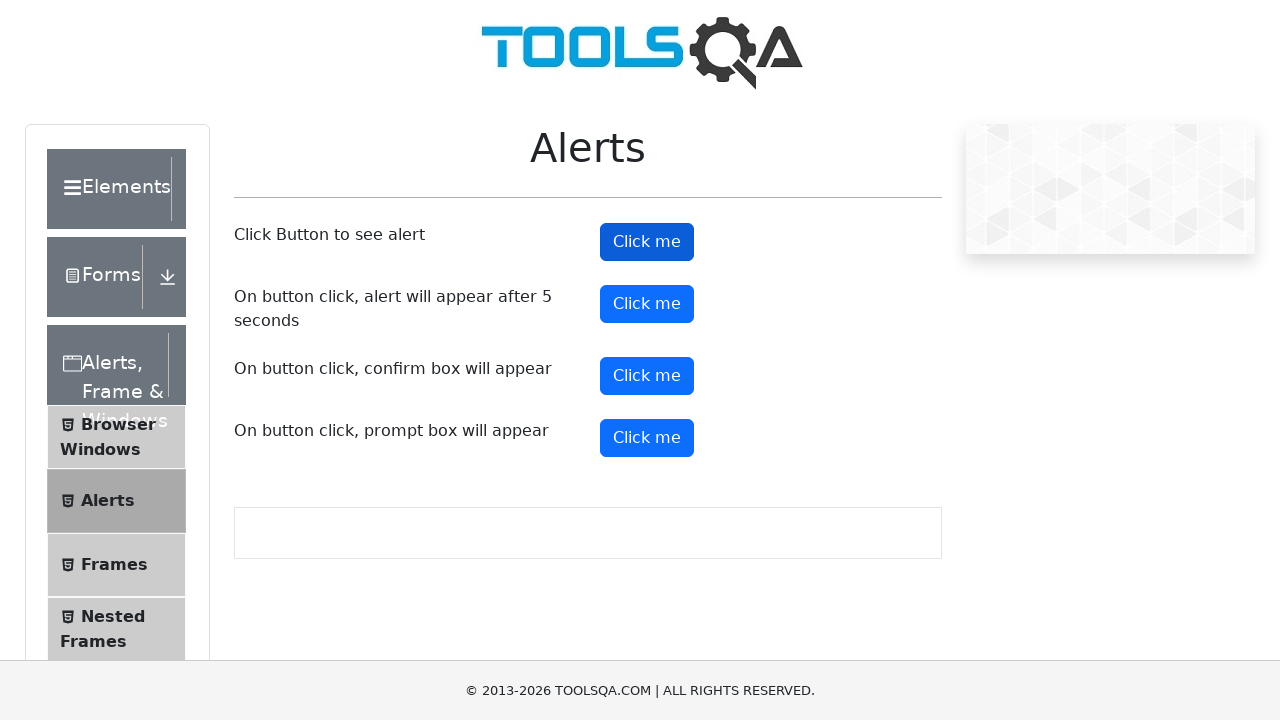

Clicked button to trigger timed alert at (647, 304) on button#timerAlertButton
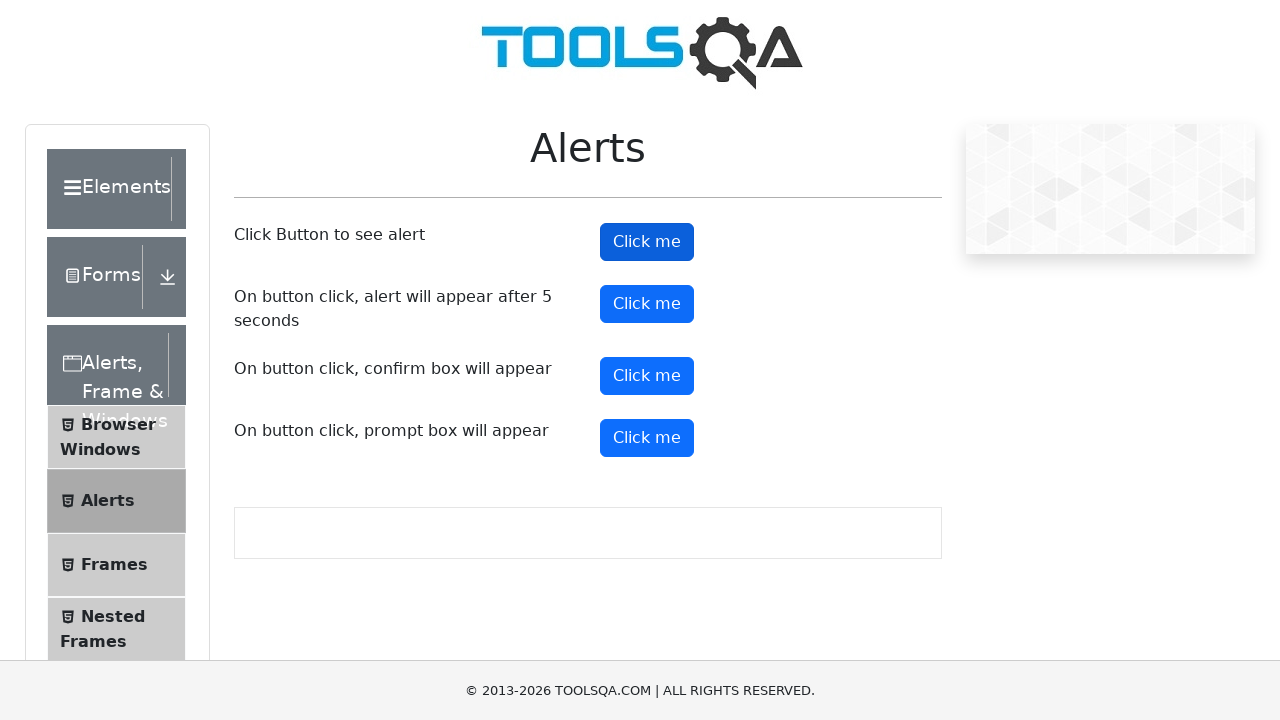

Waited 5 seconds for timed alert to appear
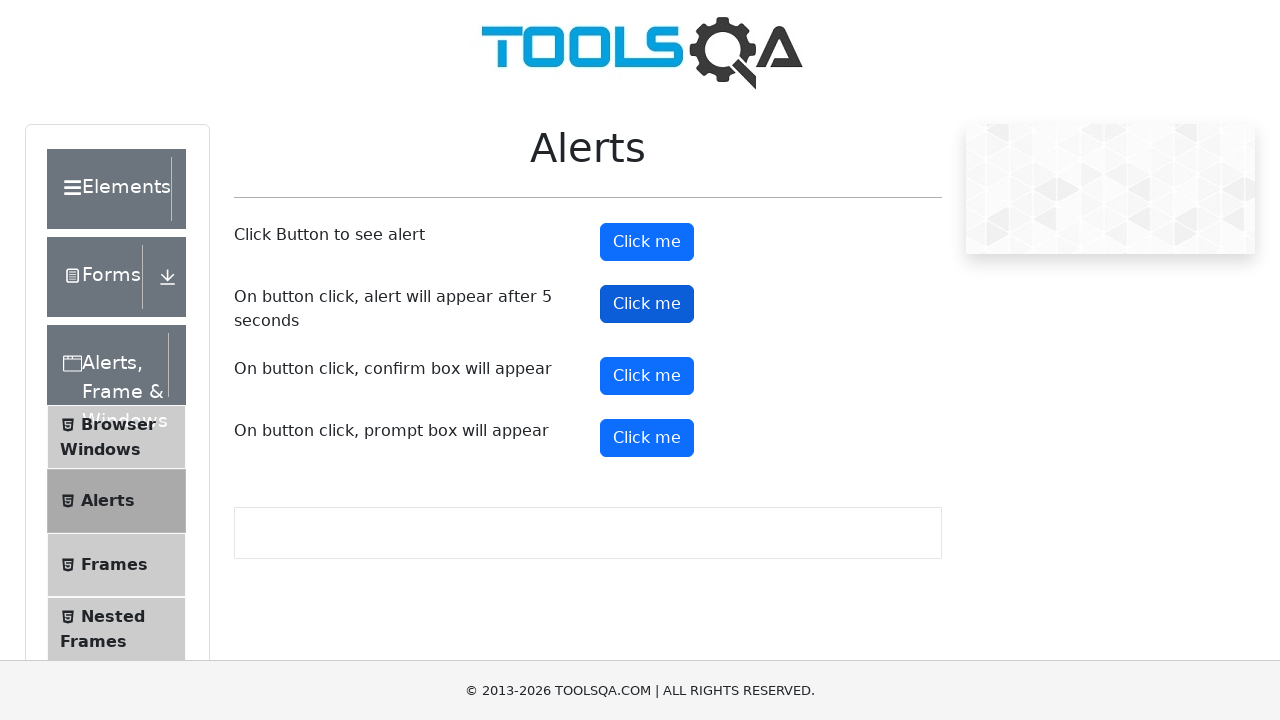

Clicked button to trigger confirmation dialog at (647, 376) on button#confirmButton
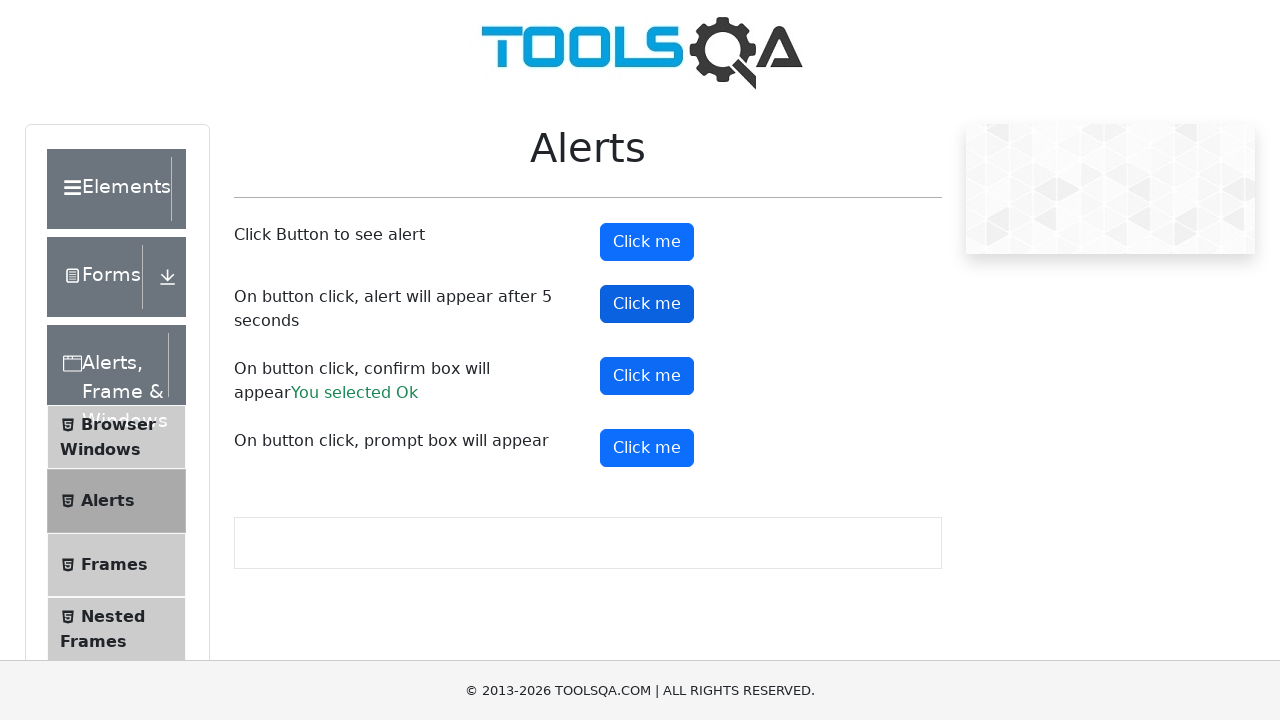

Set up handler to dismiss the confirmation dialog
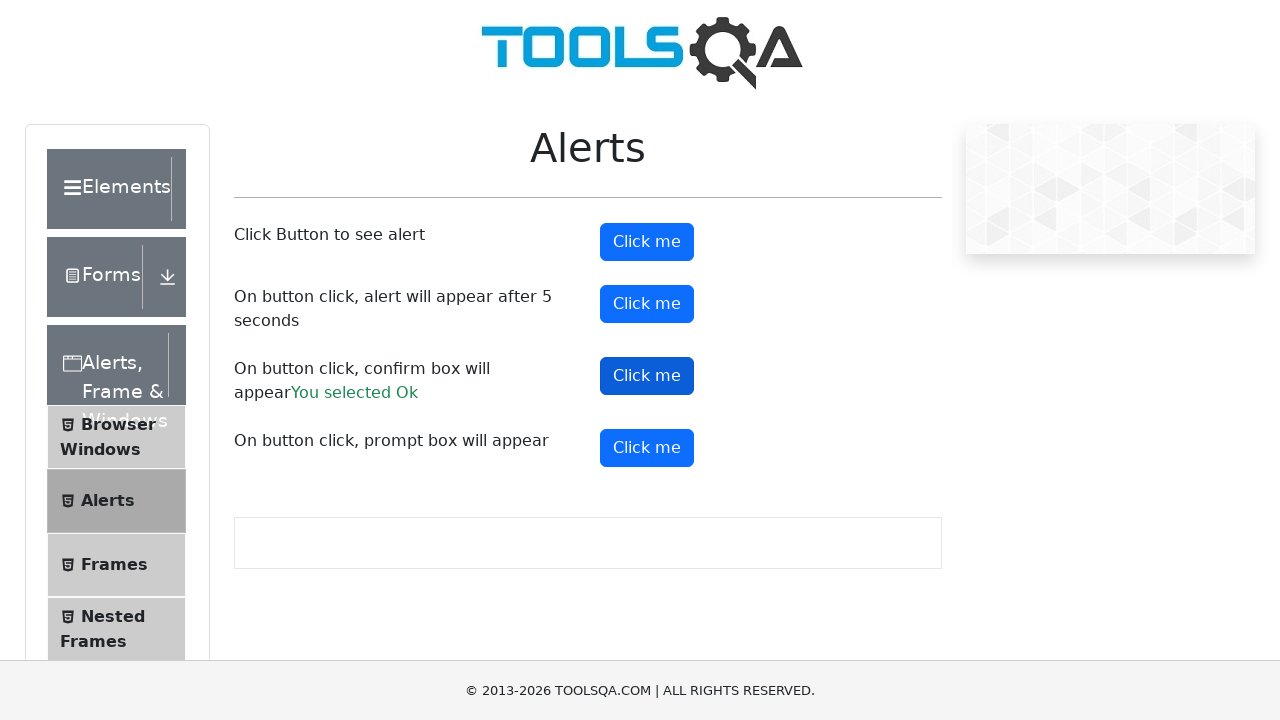

Waited 3 seconds for confirmation dialog to be dismissed
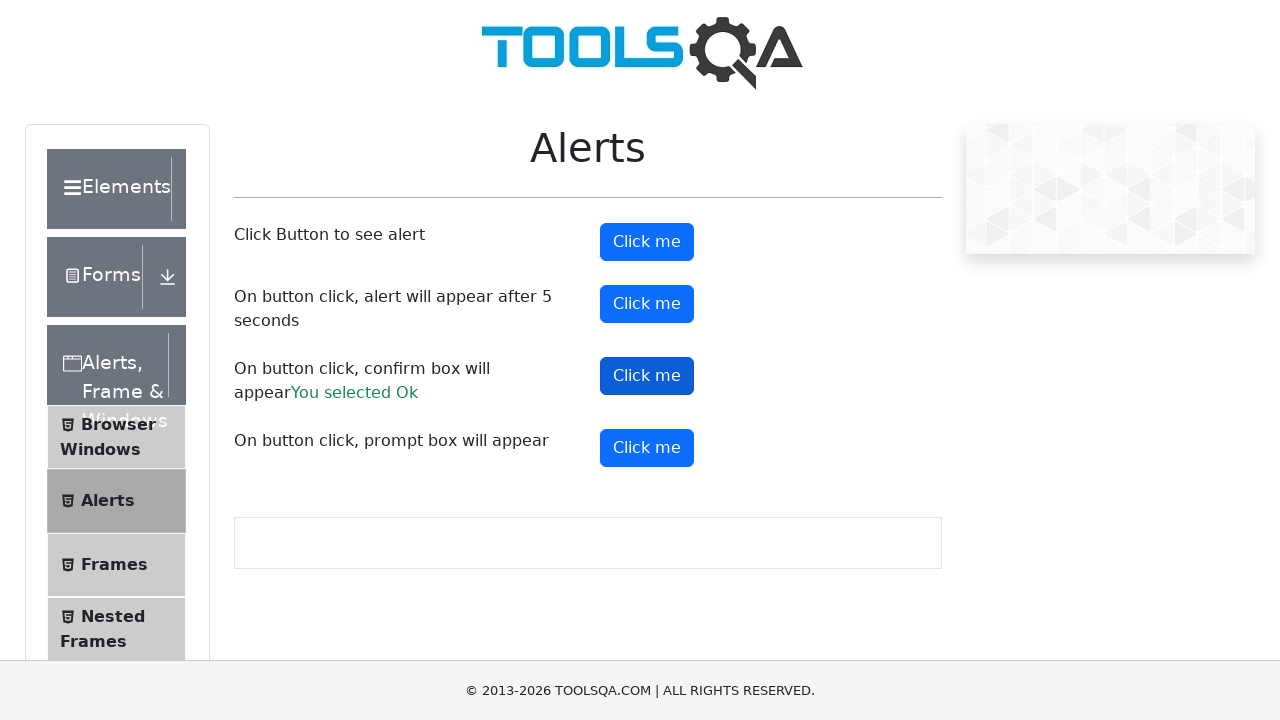

Clicked button to trigger prompt dialog at (647, 448) on button#promtButton
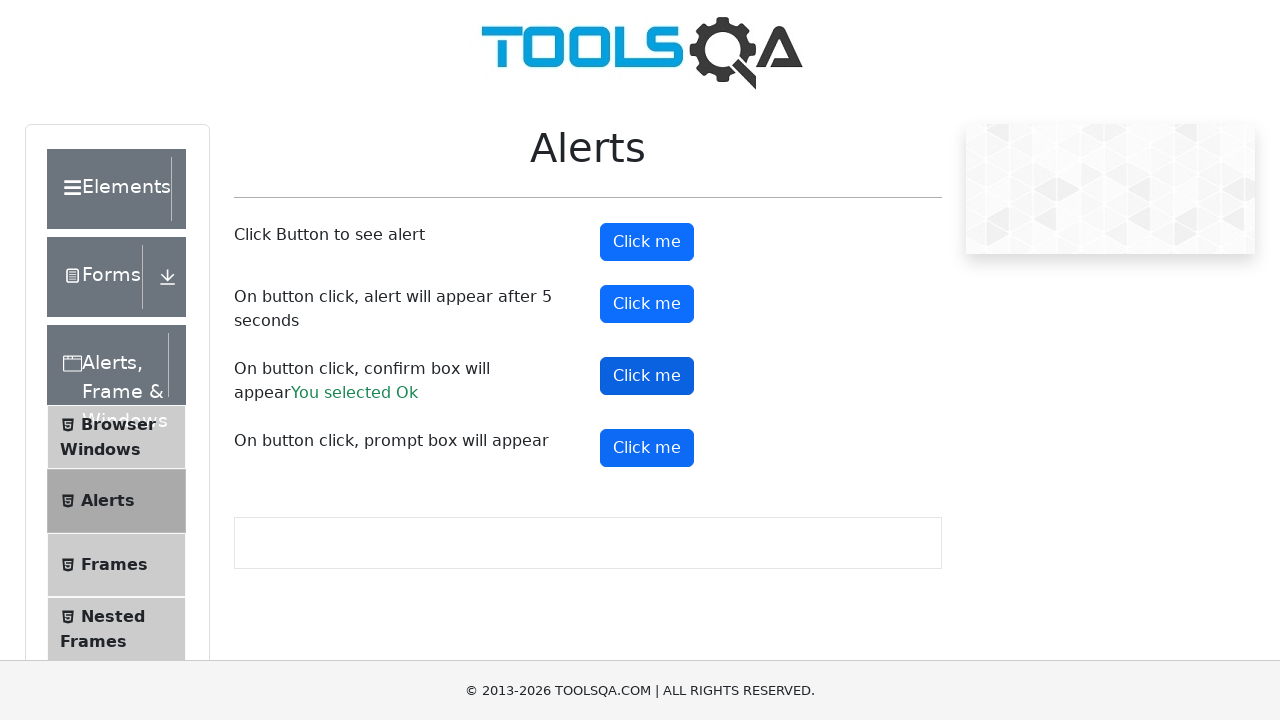

Set up handler to accept prompt dialog with text 'Java'
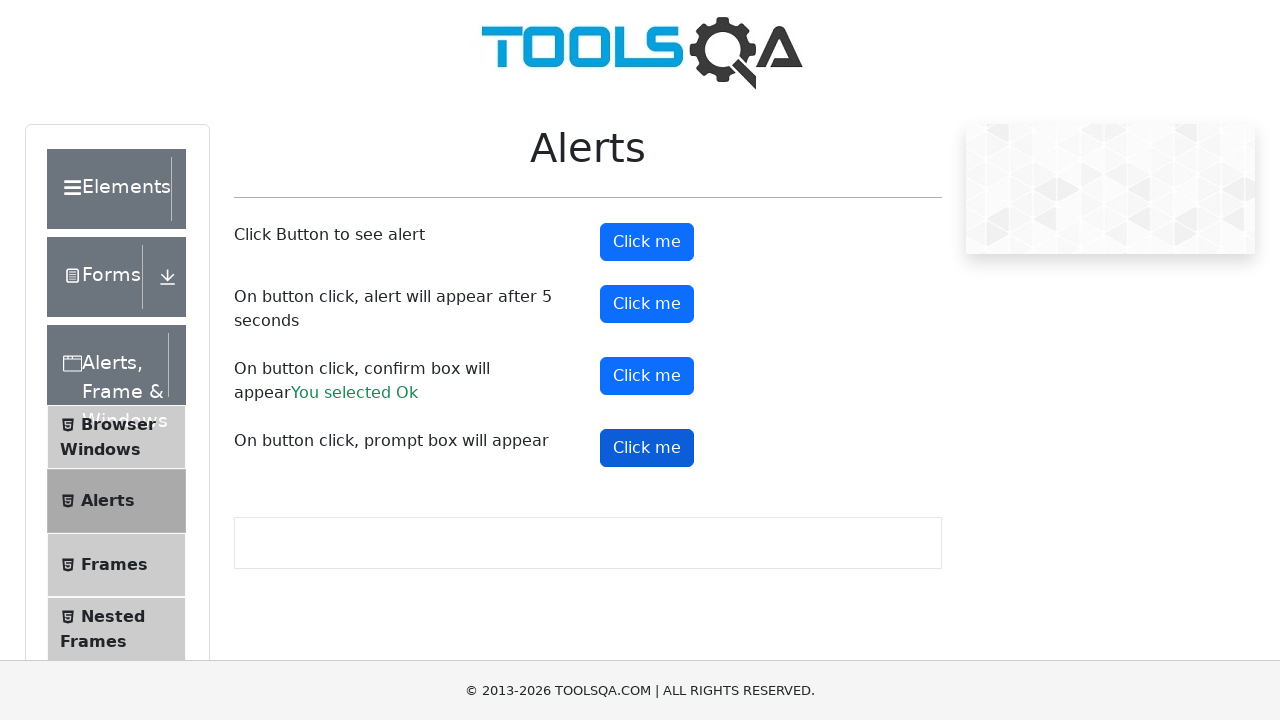

Located result element after prompt dialog handling
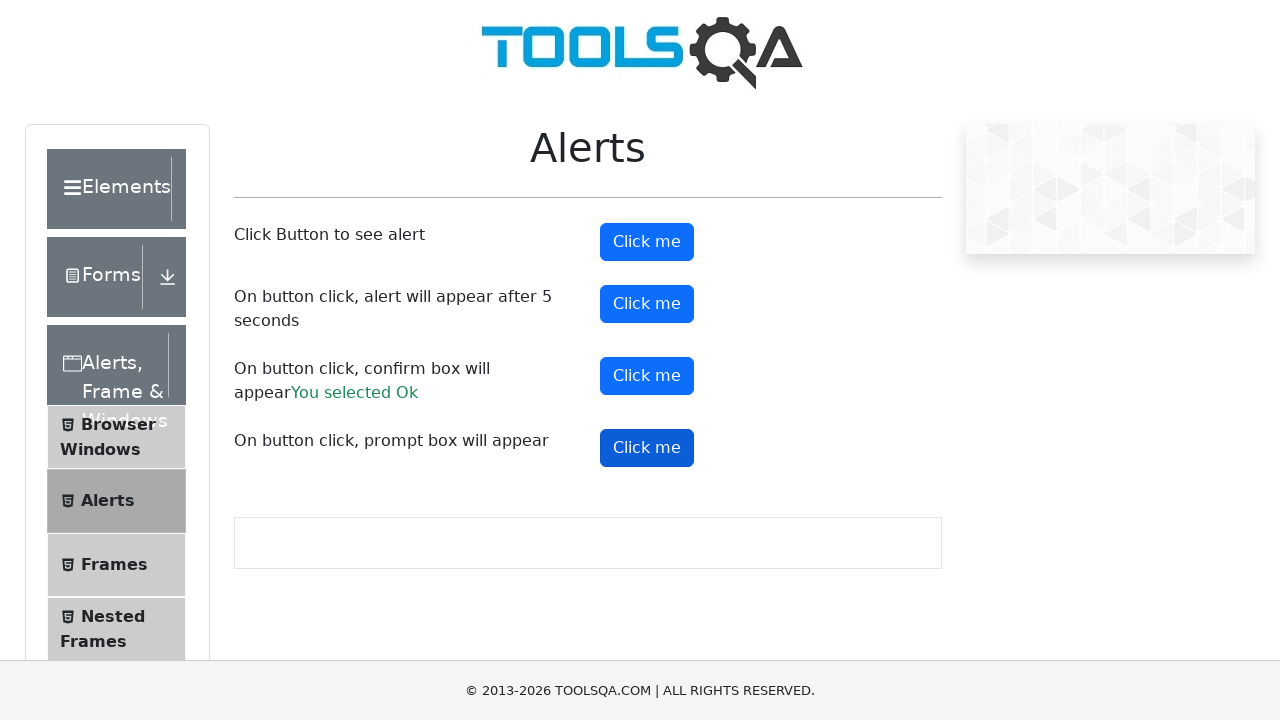

Retrieved result text: Click me
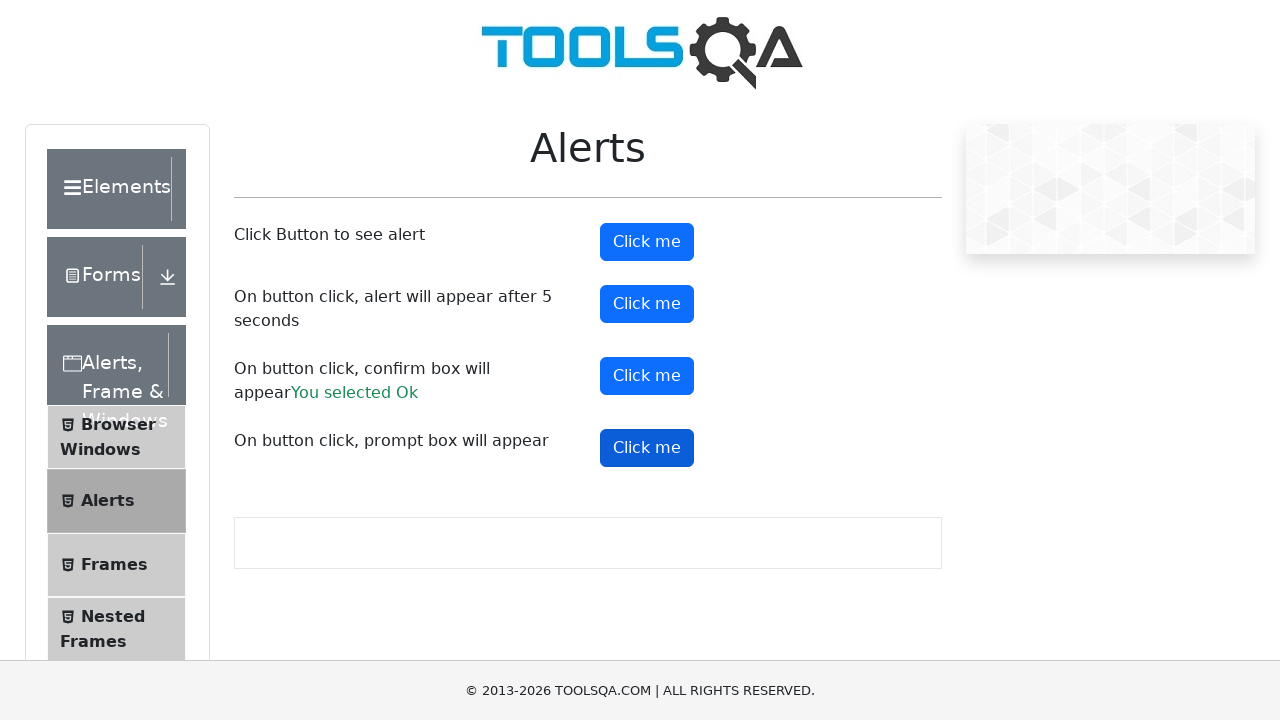

Printed result: Value Passed: Click me
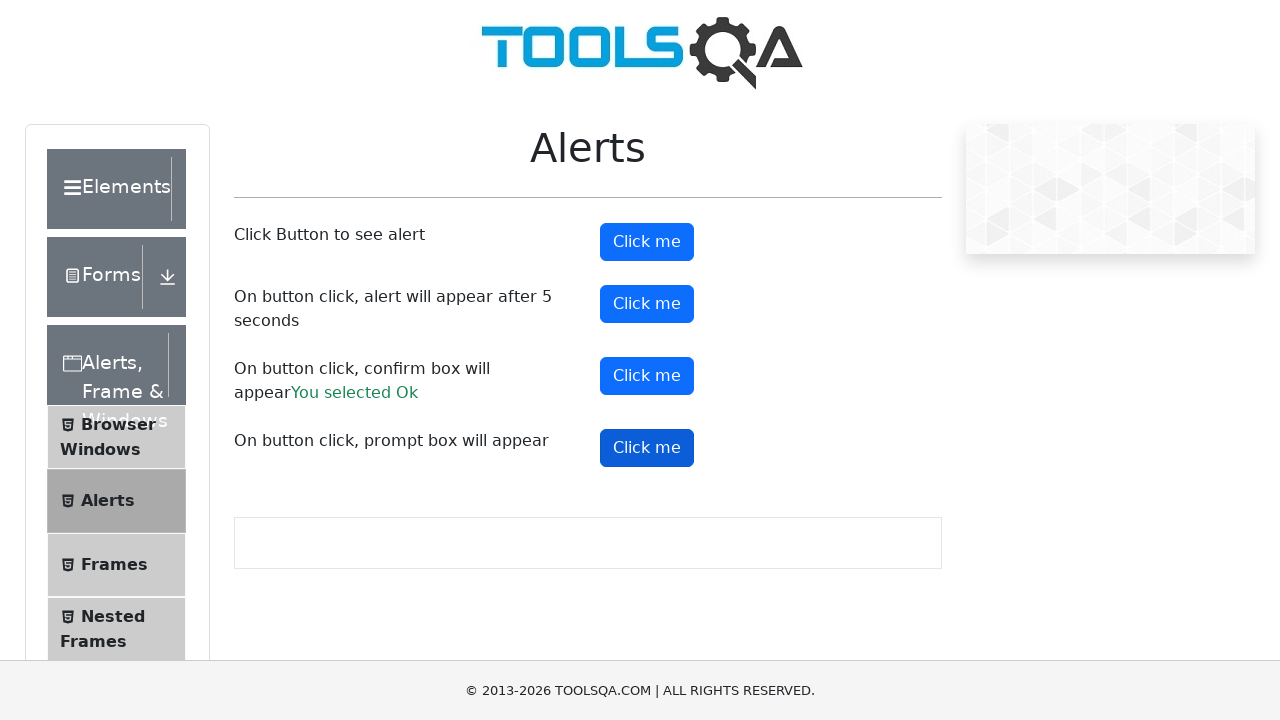

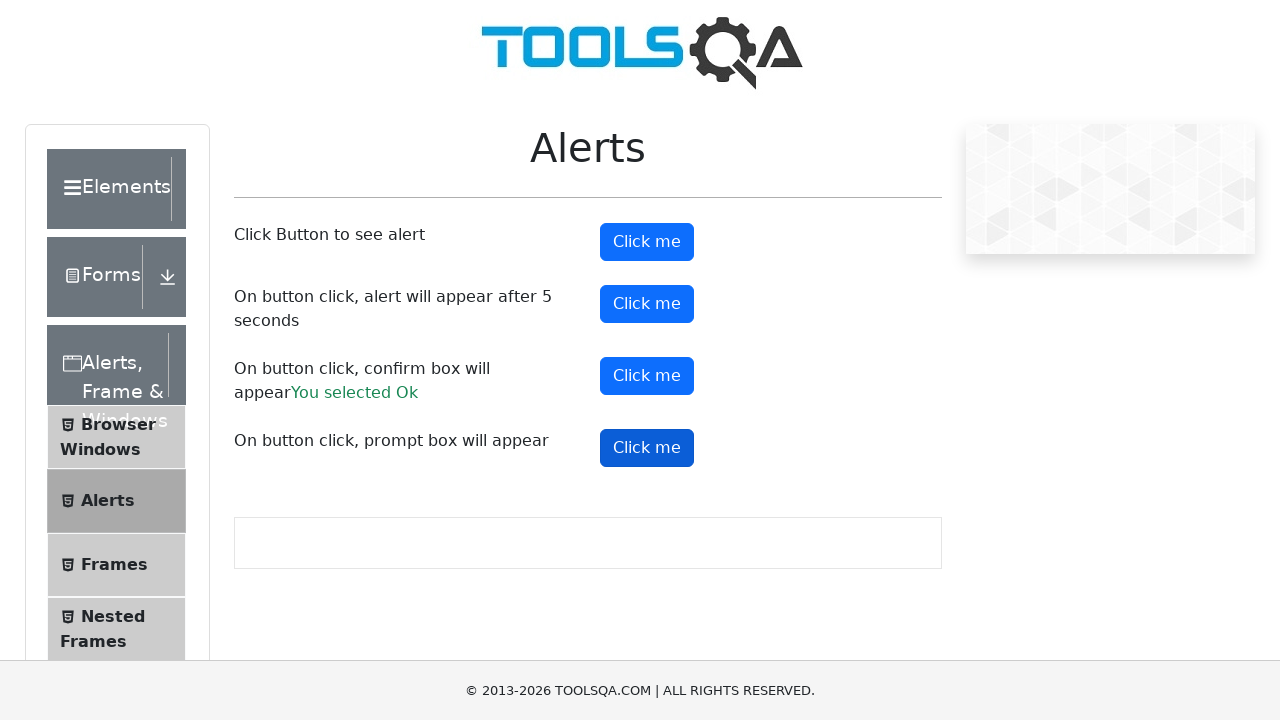